Tests the login form validation when both username and password fields are left empty, verifying that an error message appears

Starting URL: https://www.saucedemo.com

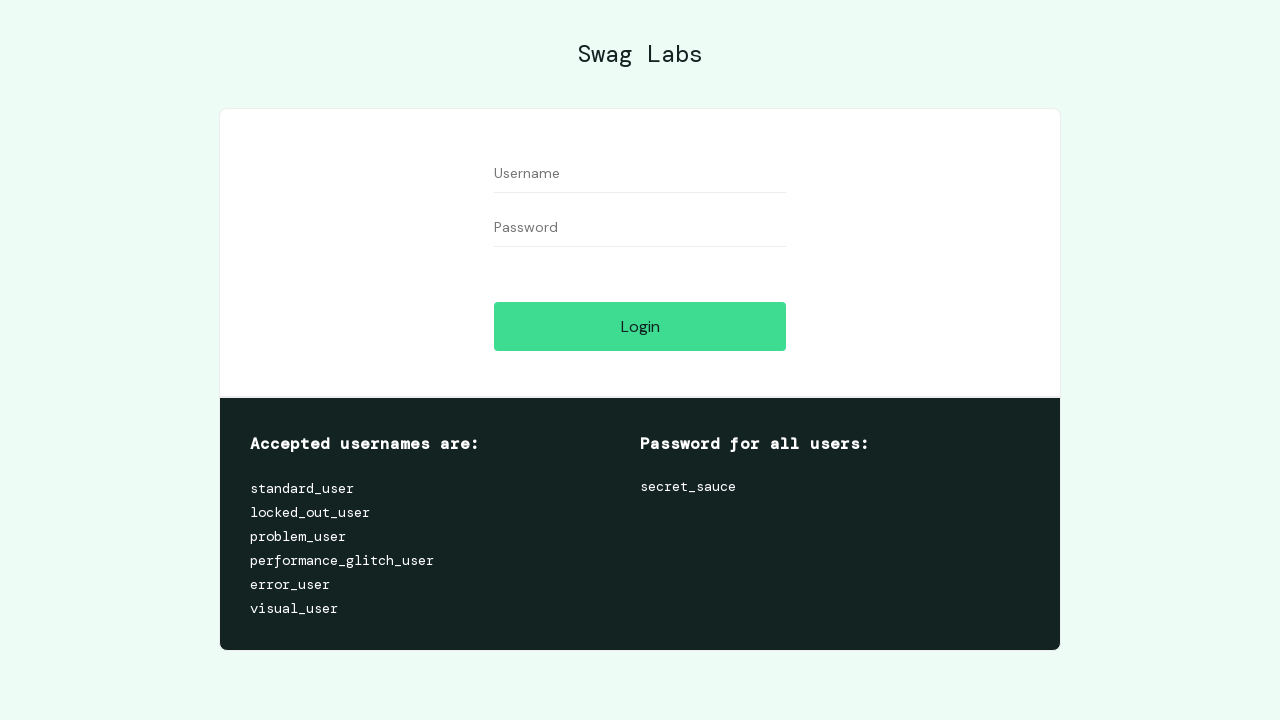

Navigated to Sauce Demo login page
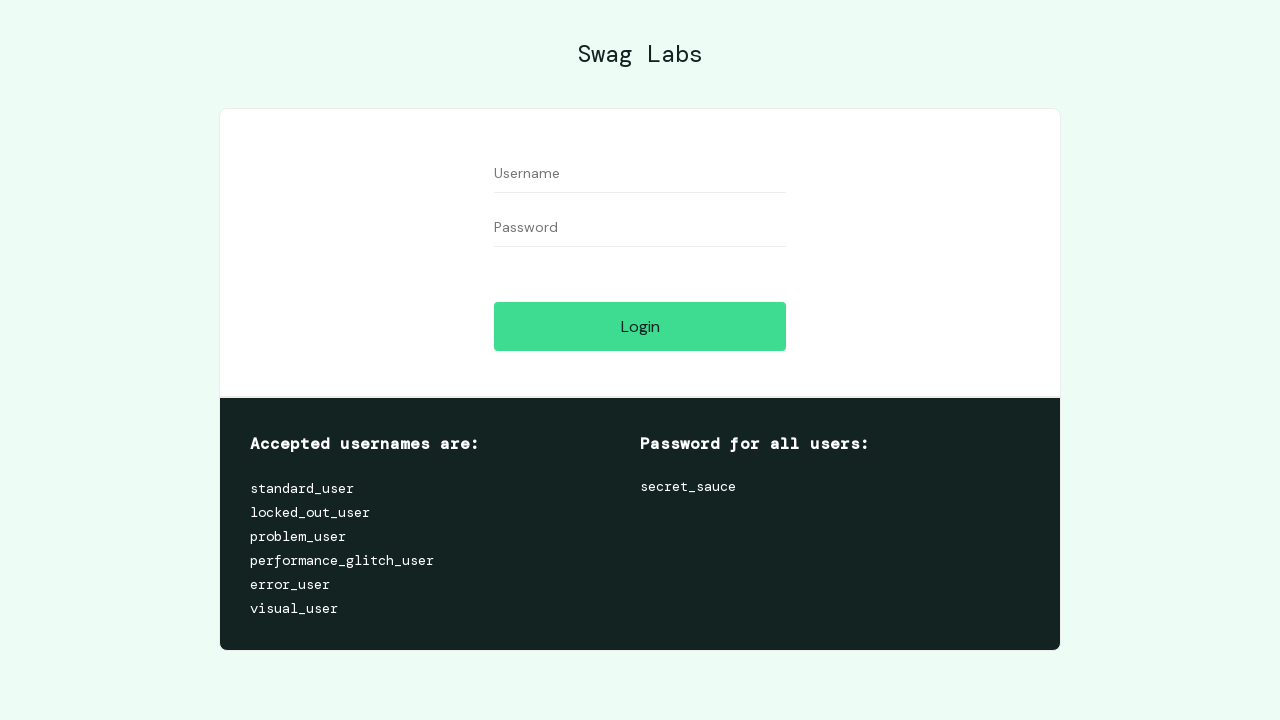

Left username field empty on #user-name
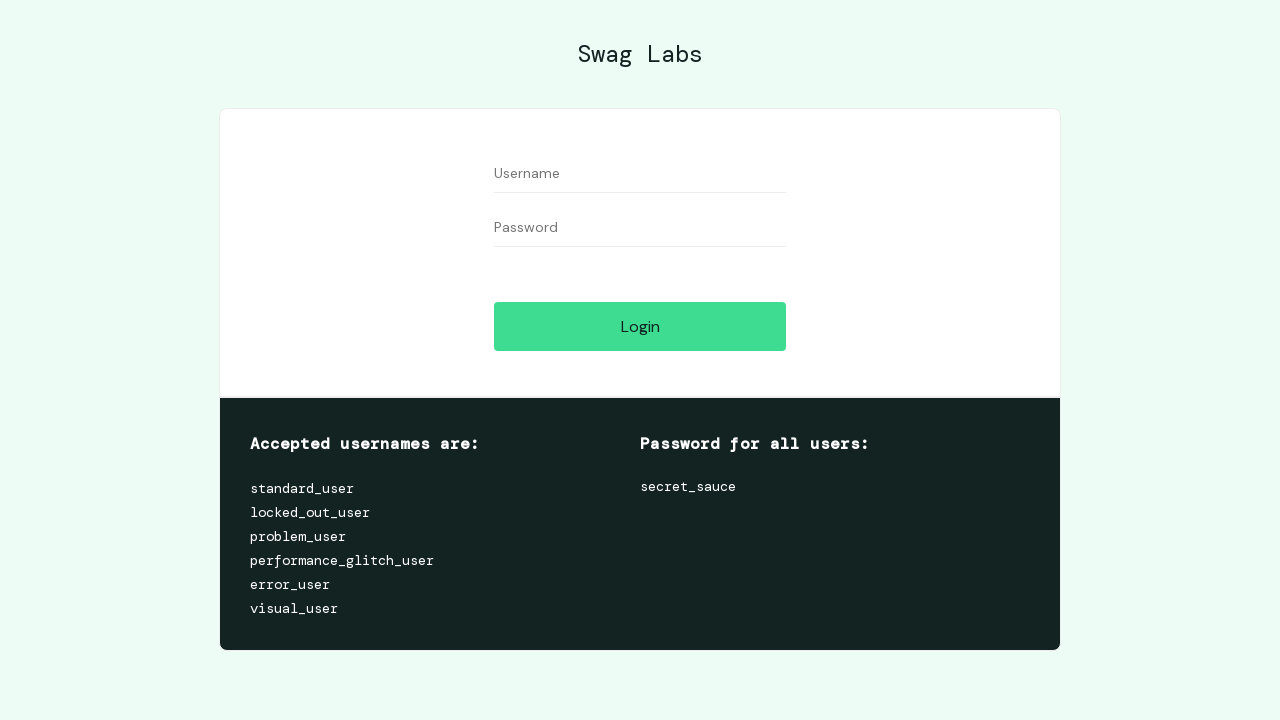

Left password field empty on #password
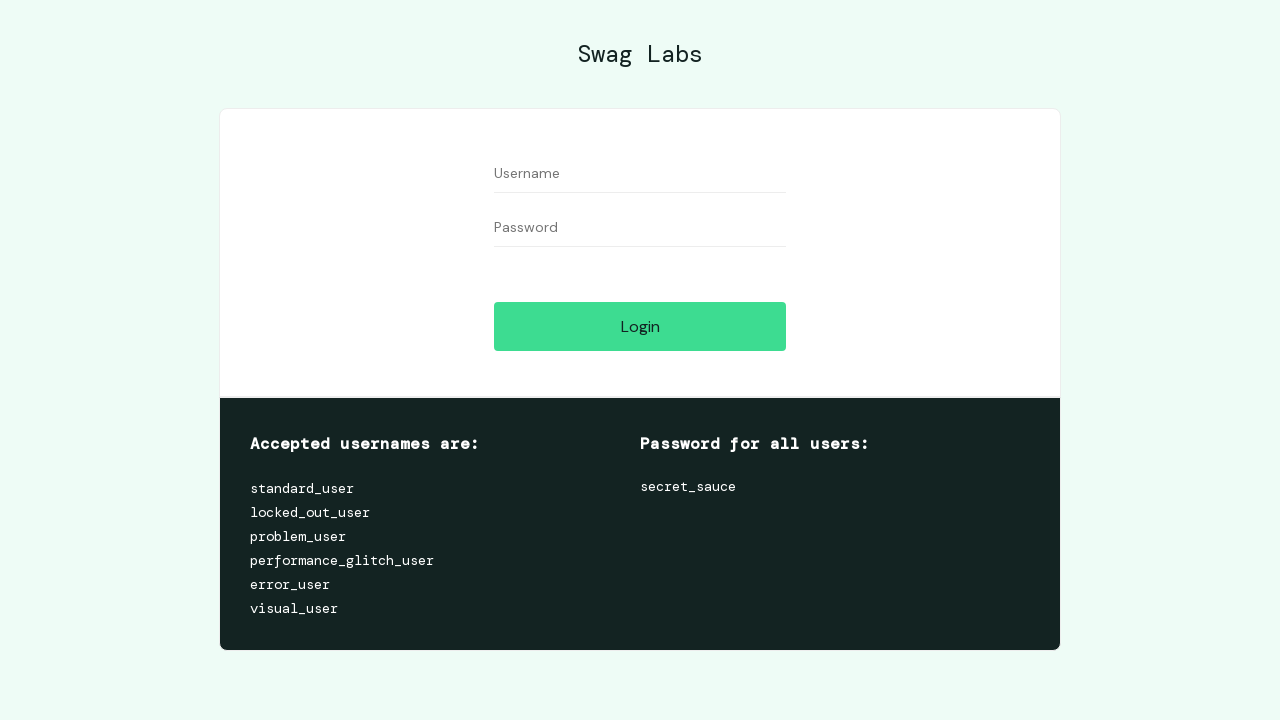

Clicked login button at (640, 326) on #login-button
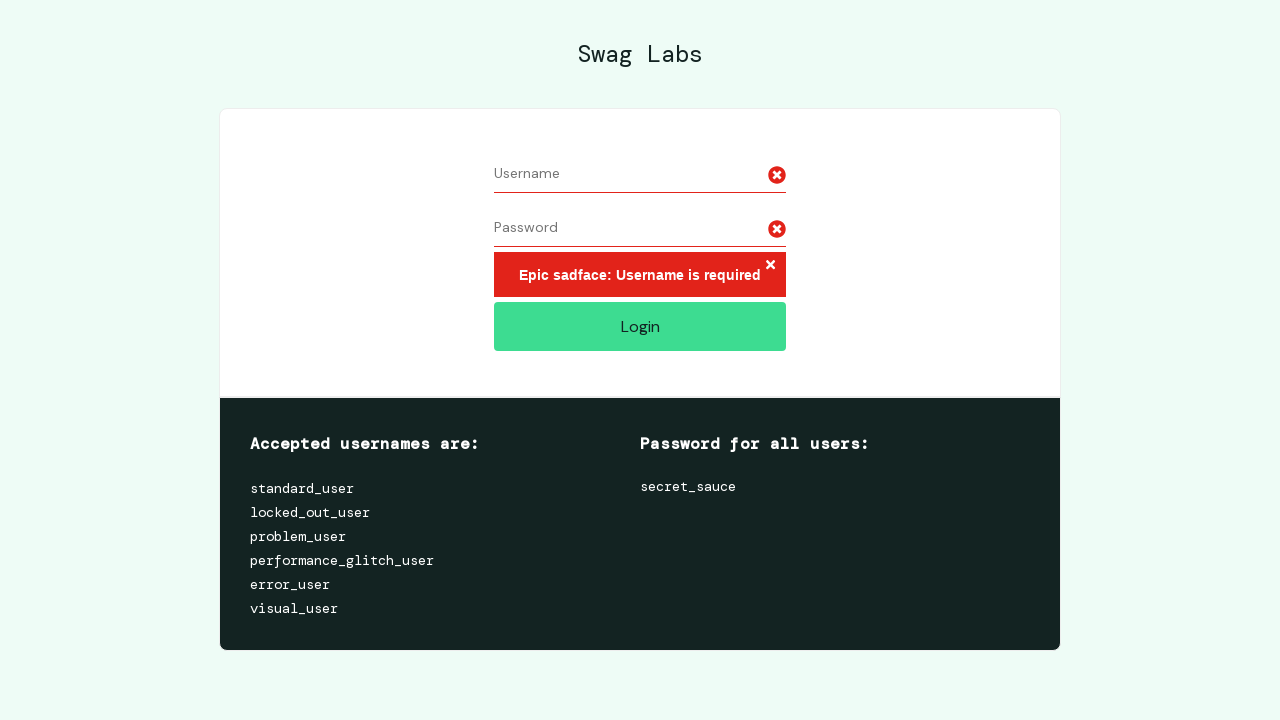

Error message appeared after login attempt
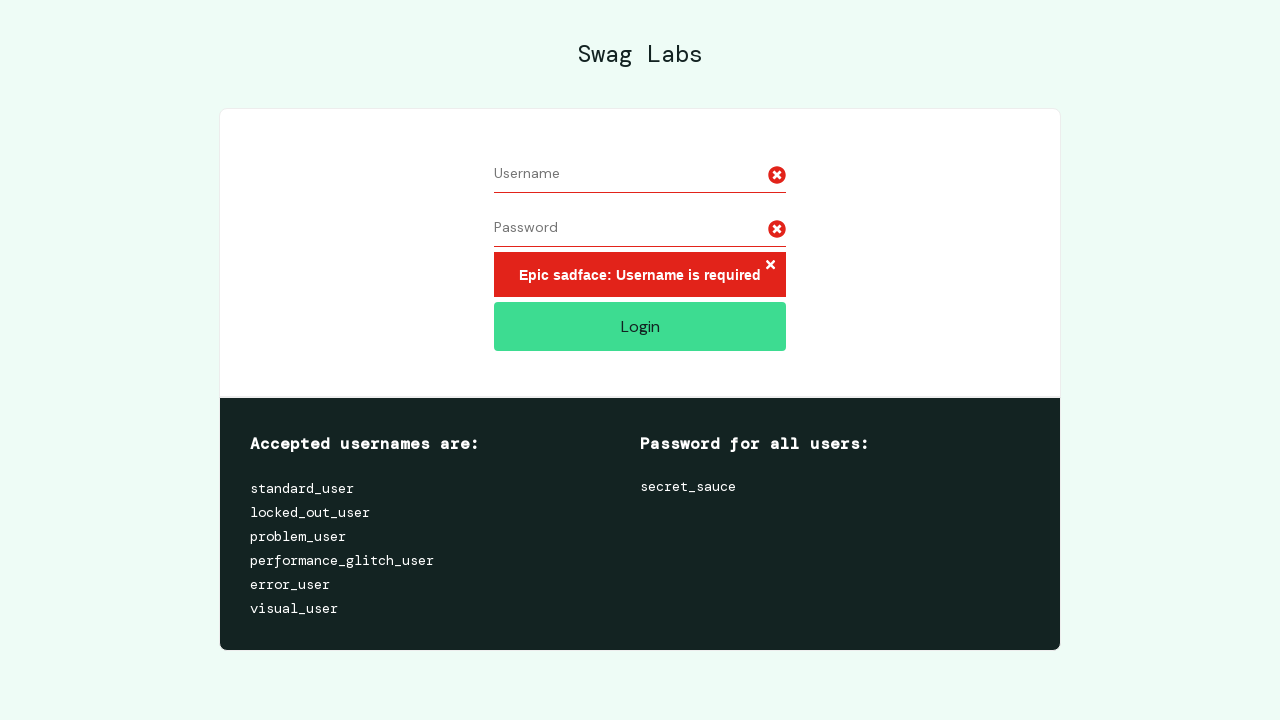

Verified error message displays 'Epic sadface: Username is required'
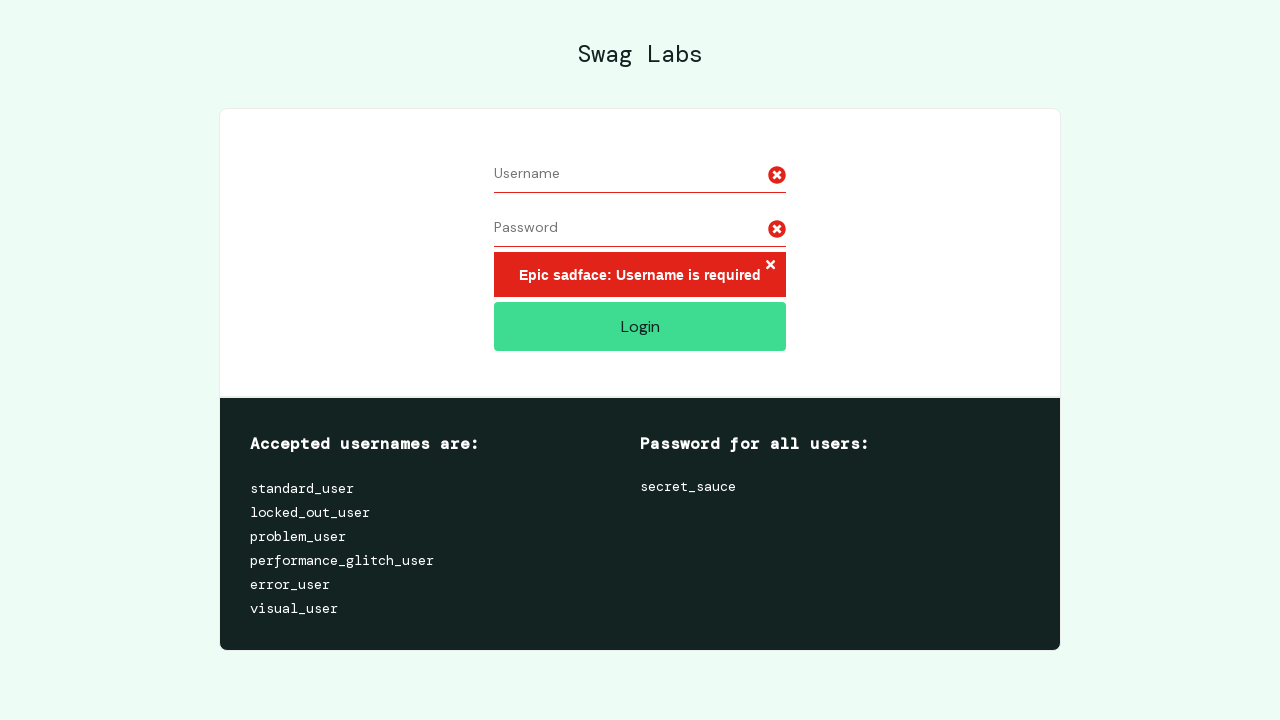

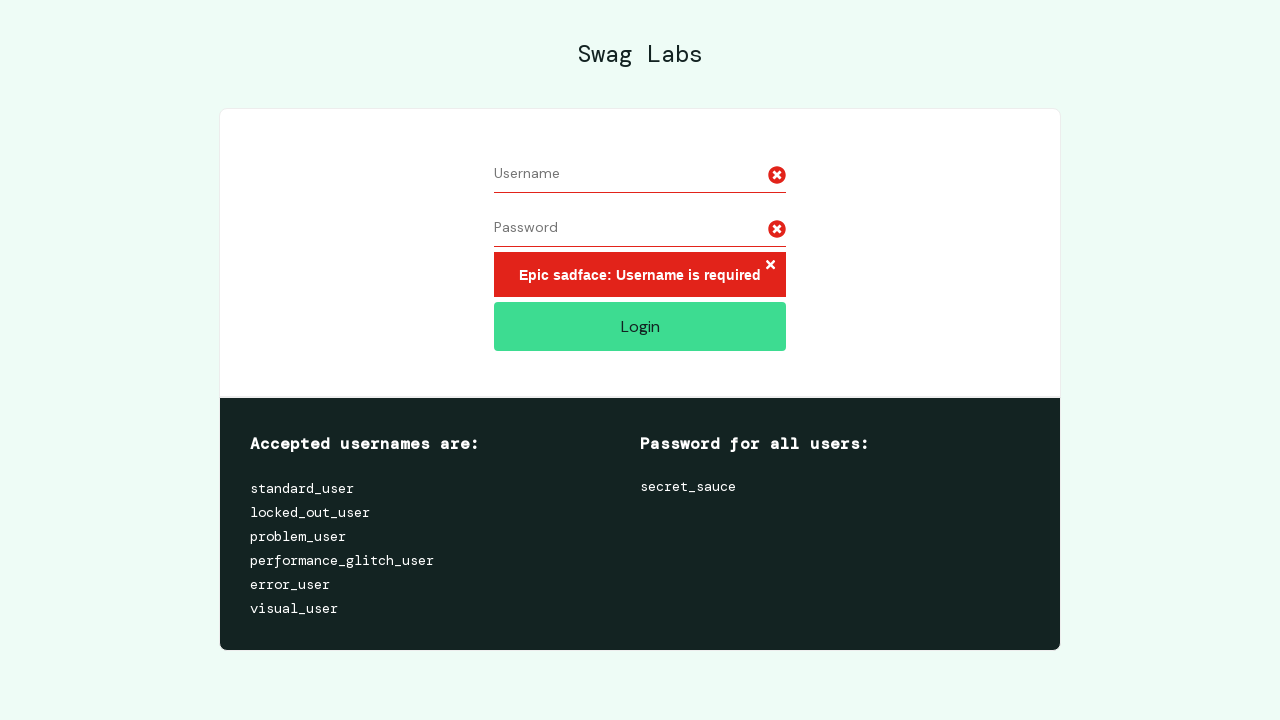